Tests a registration form by filling in first name, last name, and email fields, then submitting the form and verifying the success message

Starting URL: http://suninjuly.github.io/registration1.html

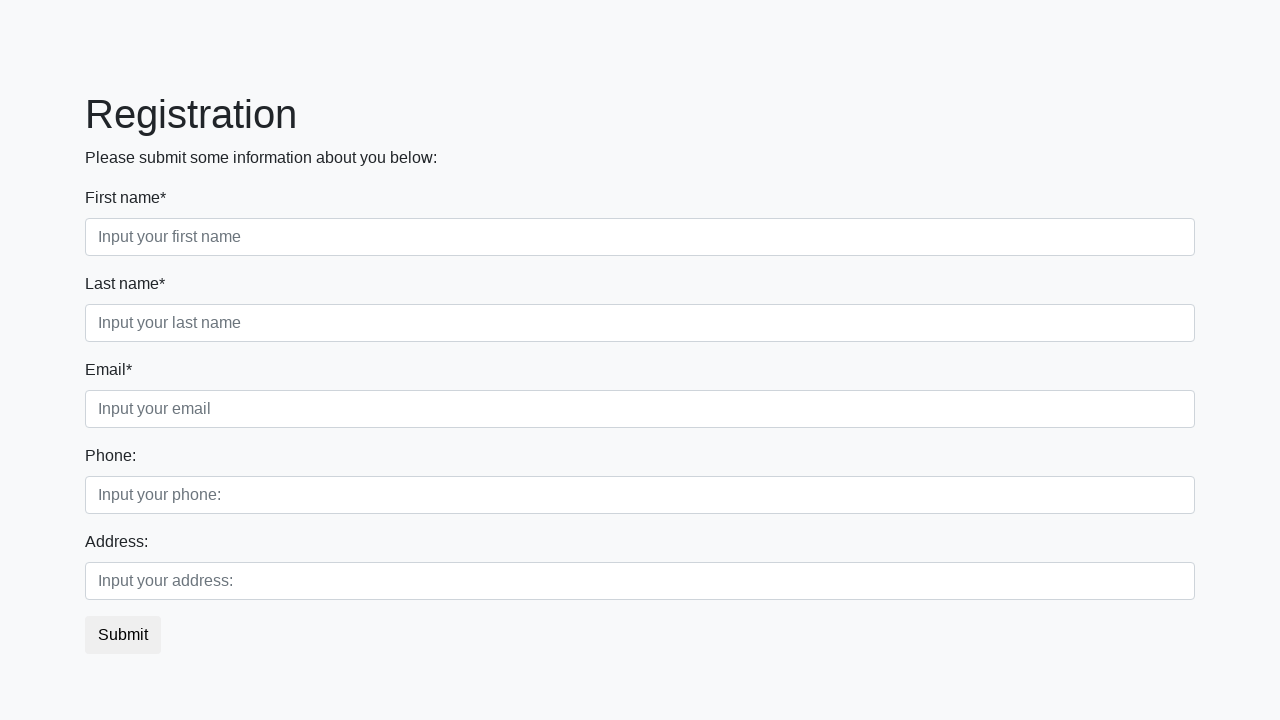

Filled first name field with 'Ivan' on .first_block .first
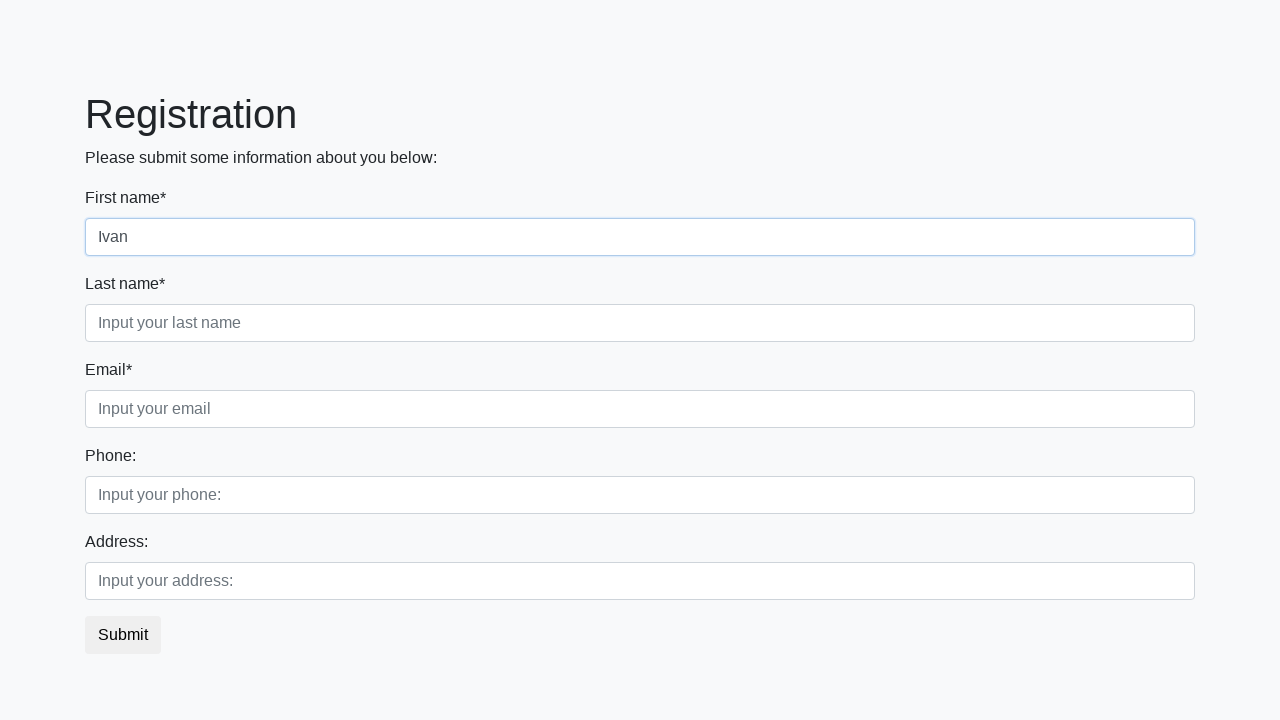

Filled last name field with 'Petrov' on .second_class [placeholder="Input your last name"]
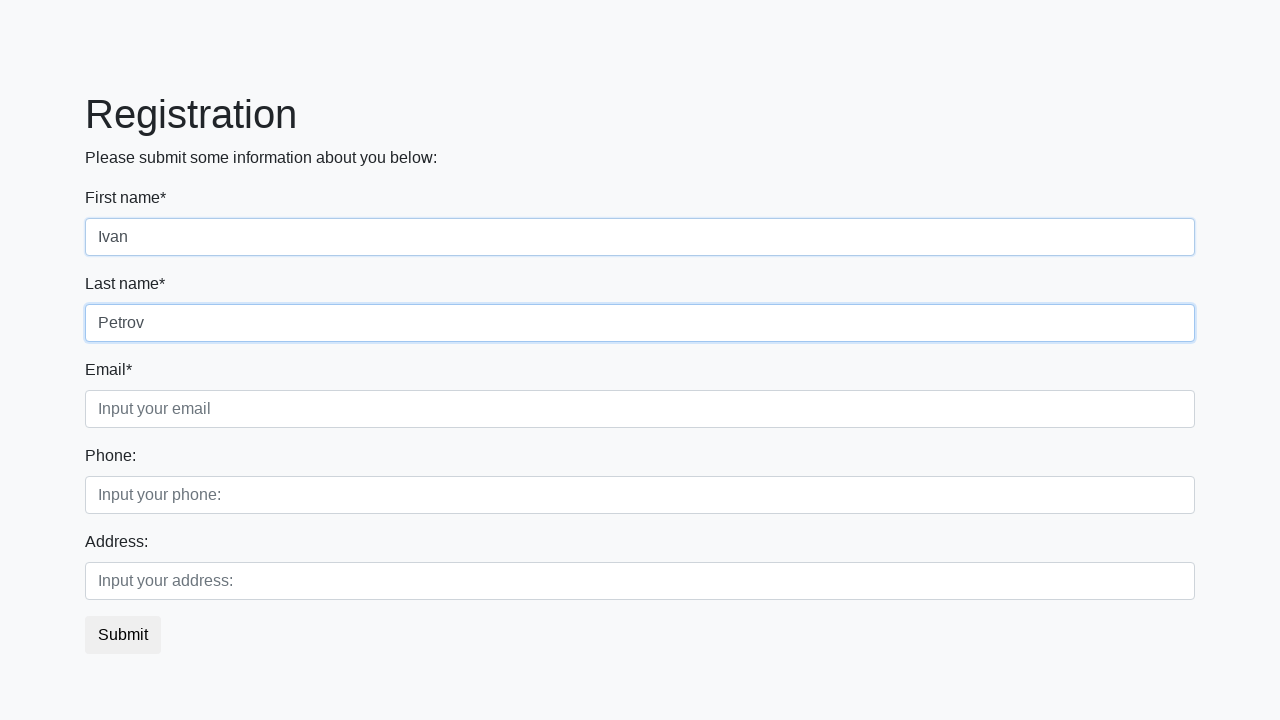

Filled email field with 'ivan.petrov@example.com' on .third_class [placeholder="Input your email"]
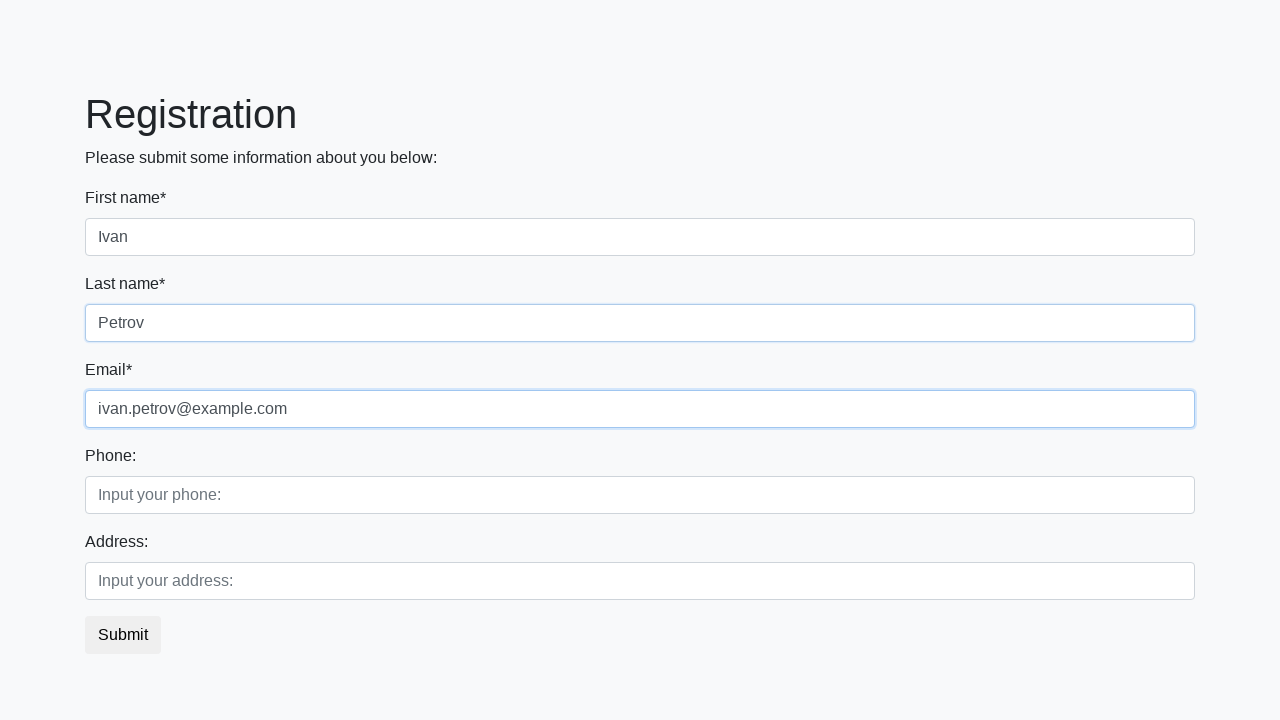

Clicked submit button at (123, 635) on button.btn
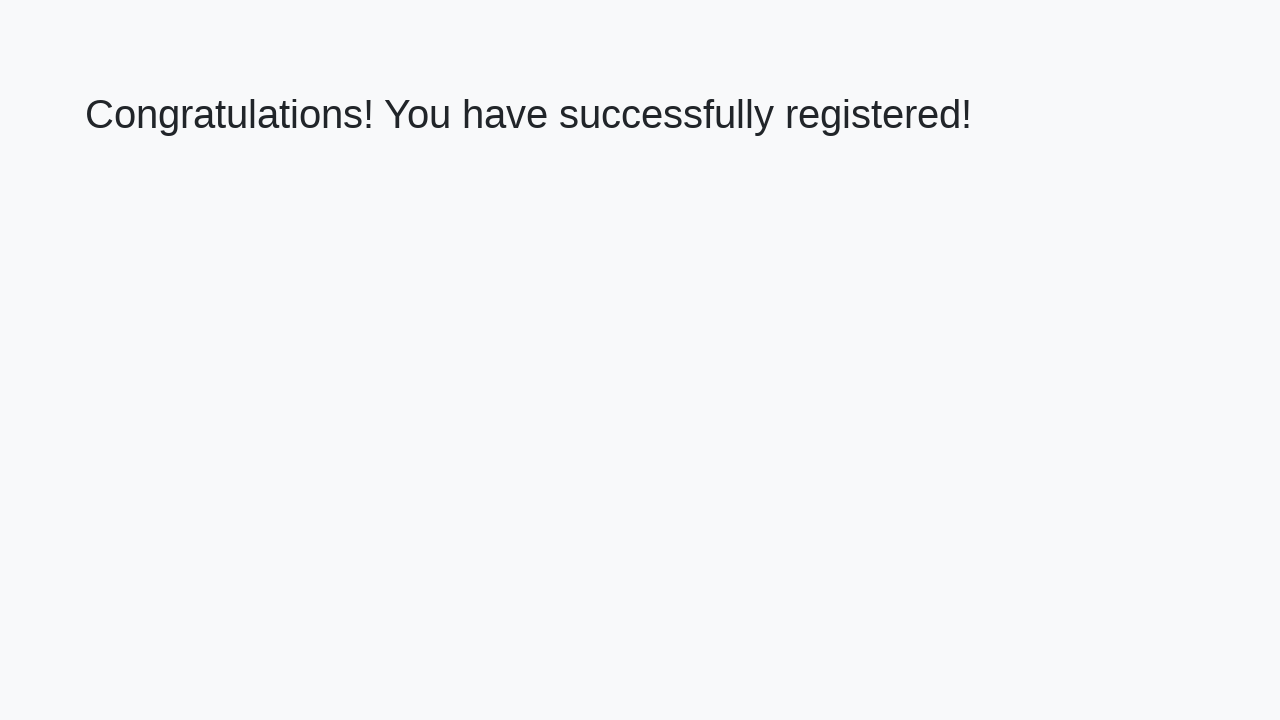

Success message element loaded
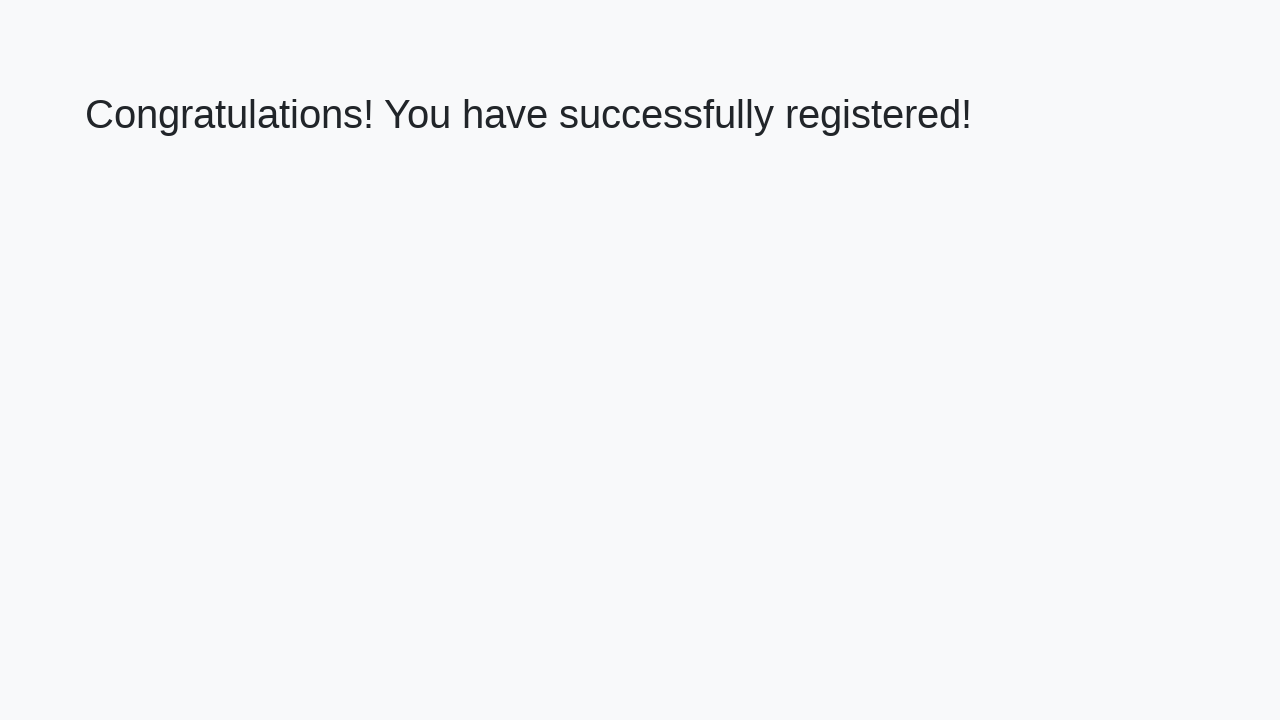

Retrieved success message text
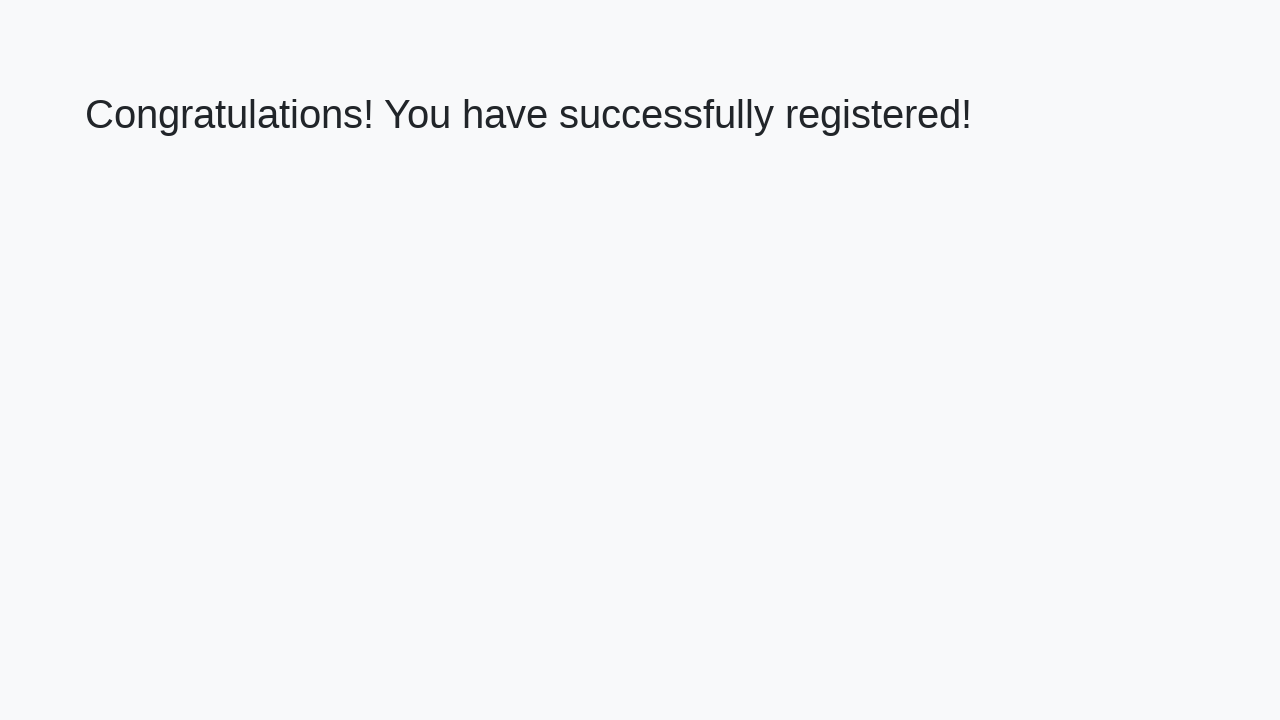

Verified success message: 'Congratulations! You have successfully registered!'
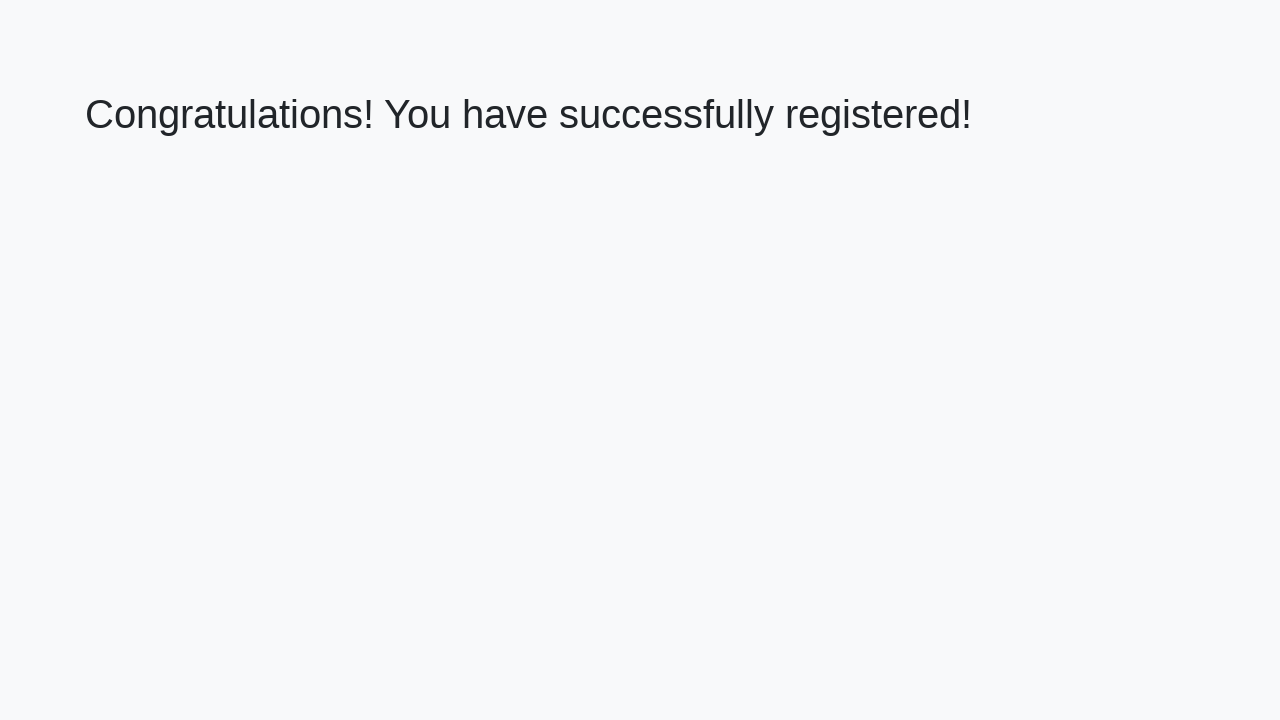

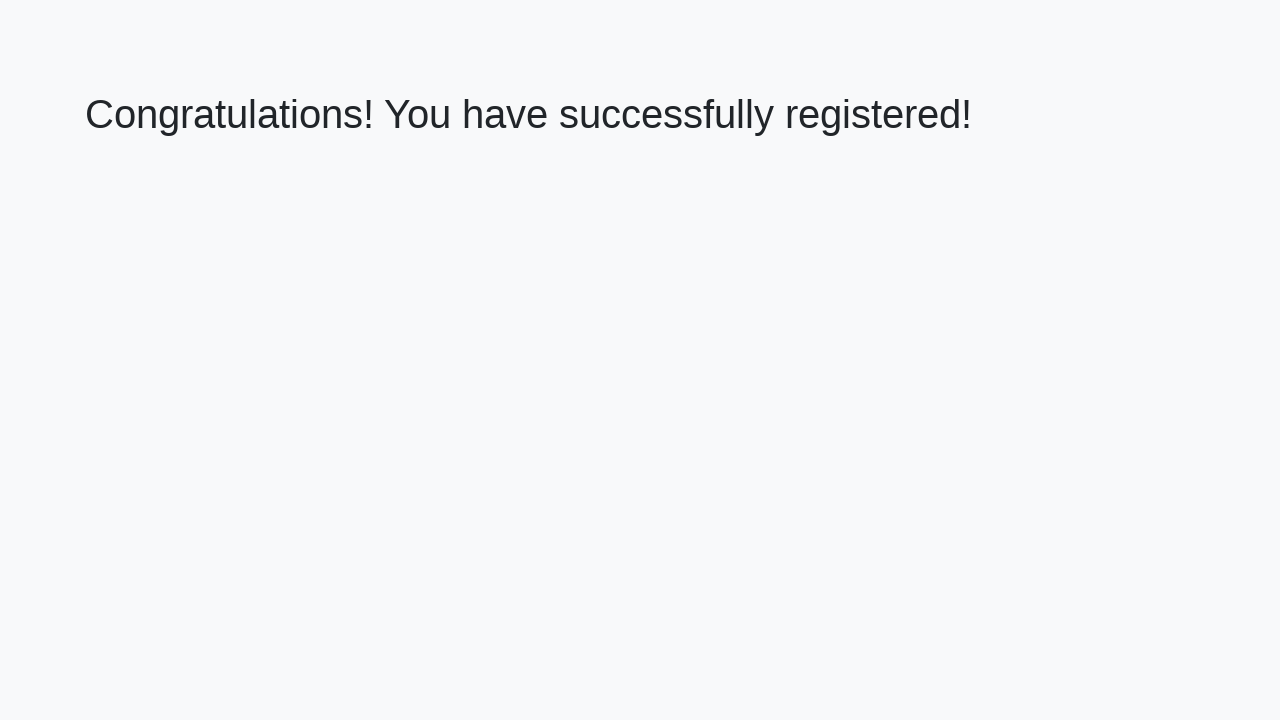